Navigates to Katalon documentation site and scrolls to the footer element

Starting URL: https://docs.katalon.com/

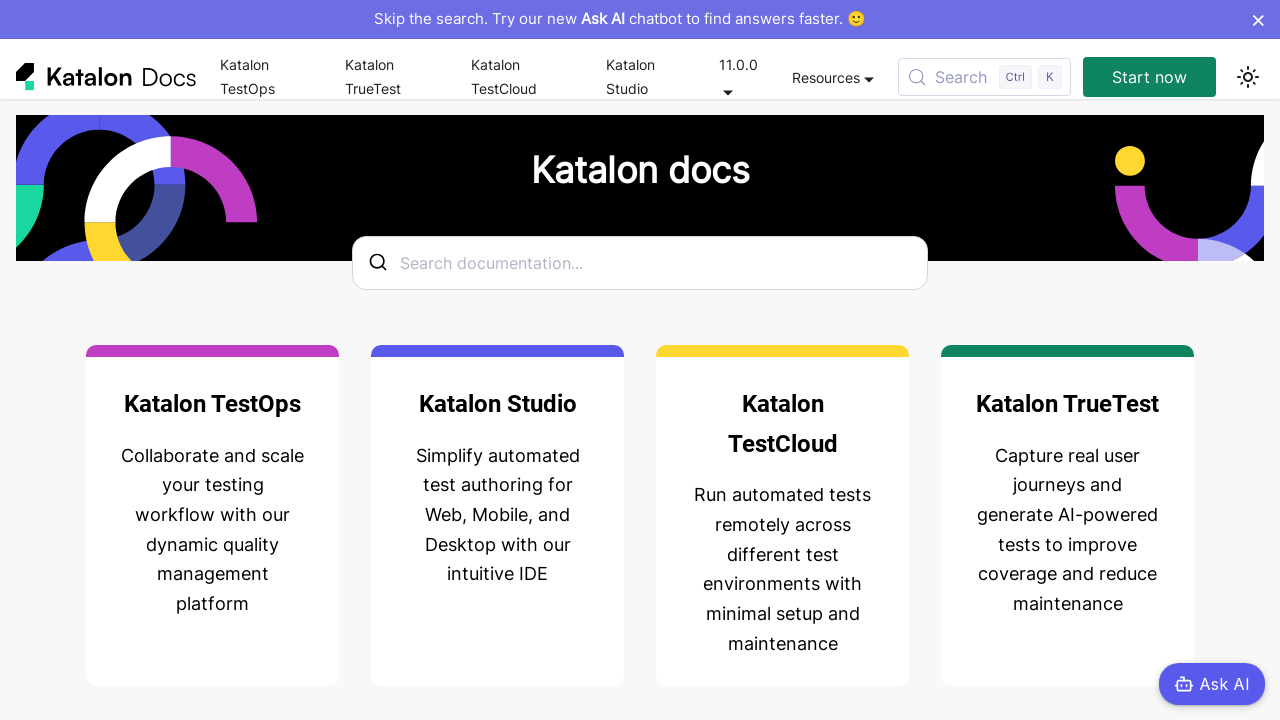

Navigated to Katalon documentation site
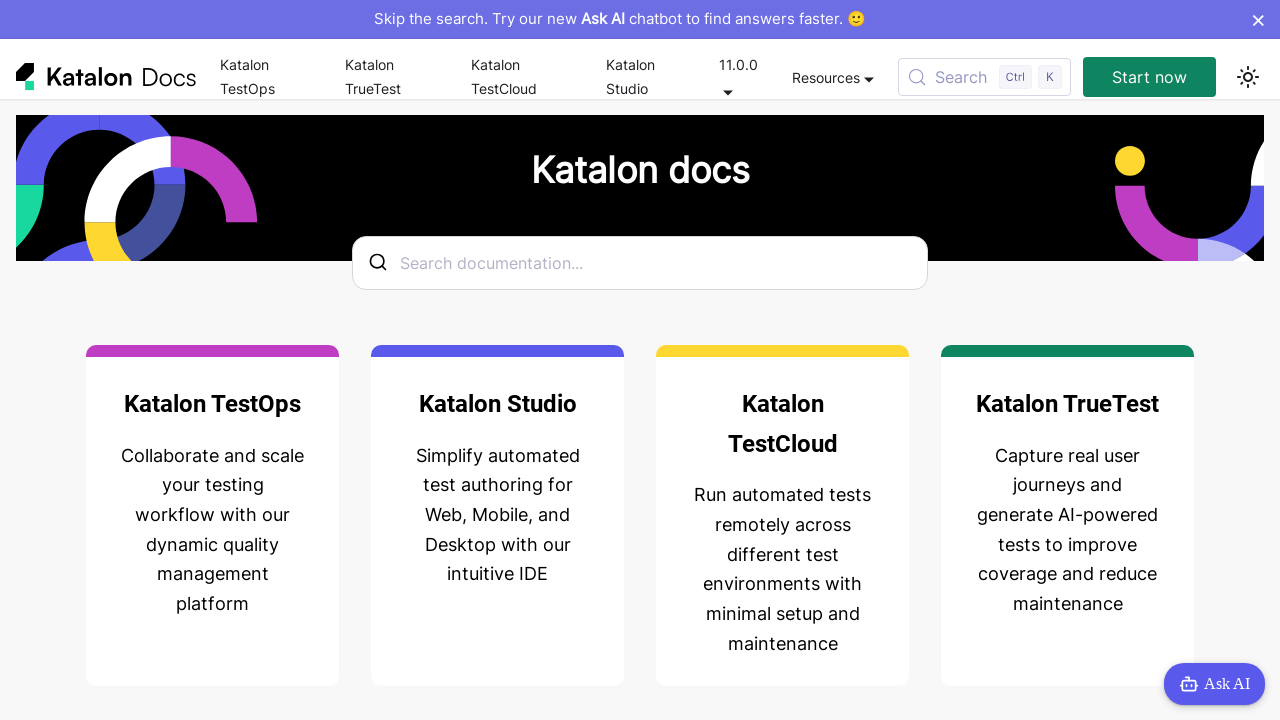

Located footer element
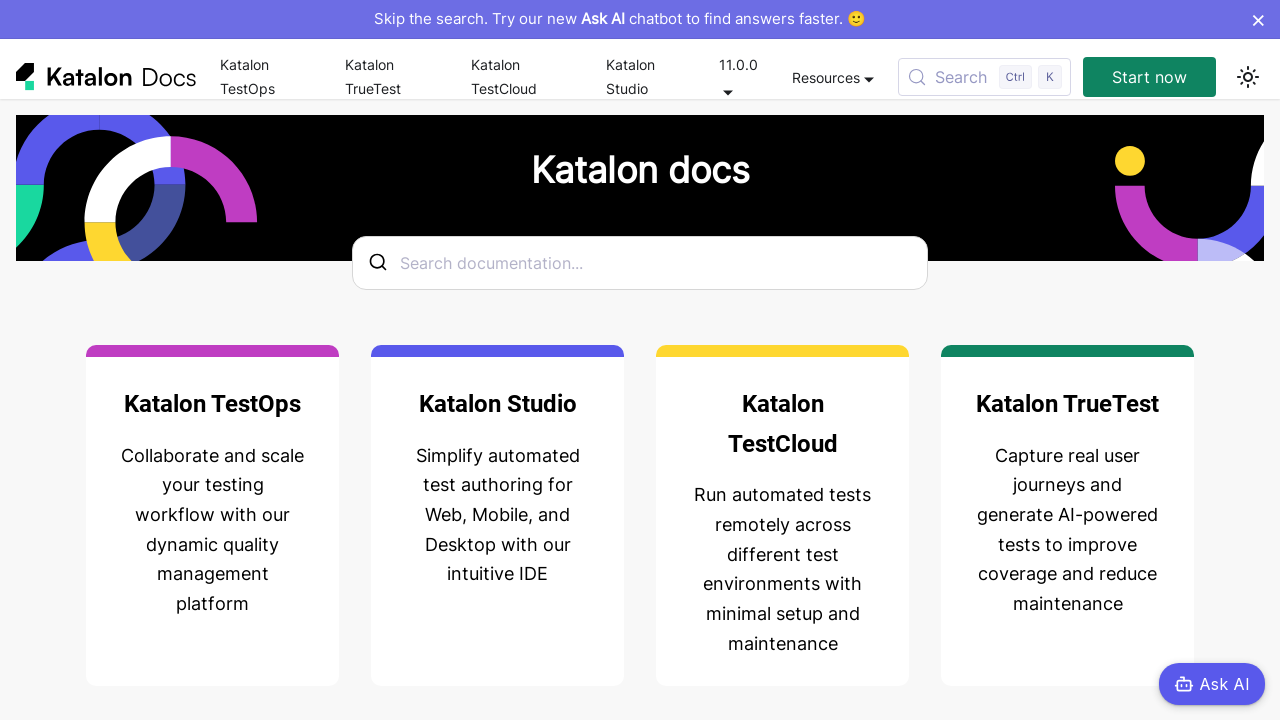

Scrolled to footer element
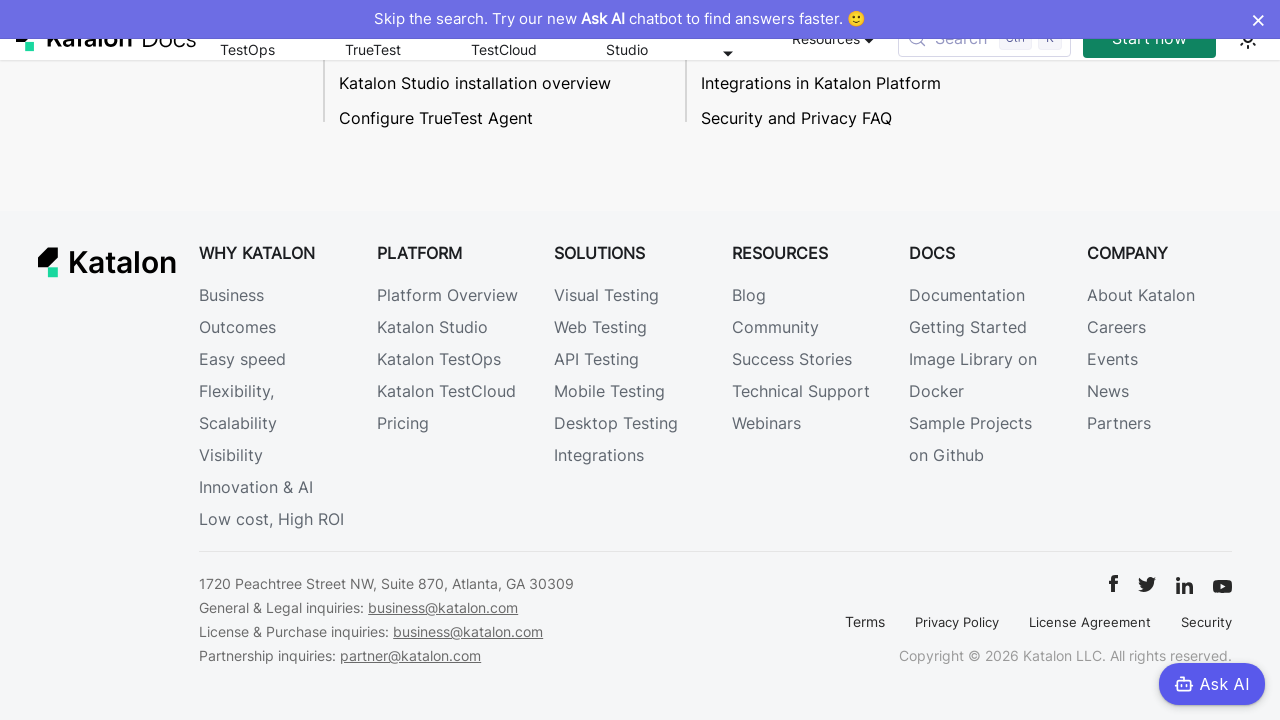

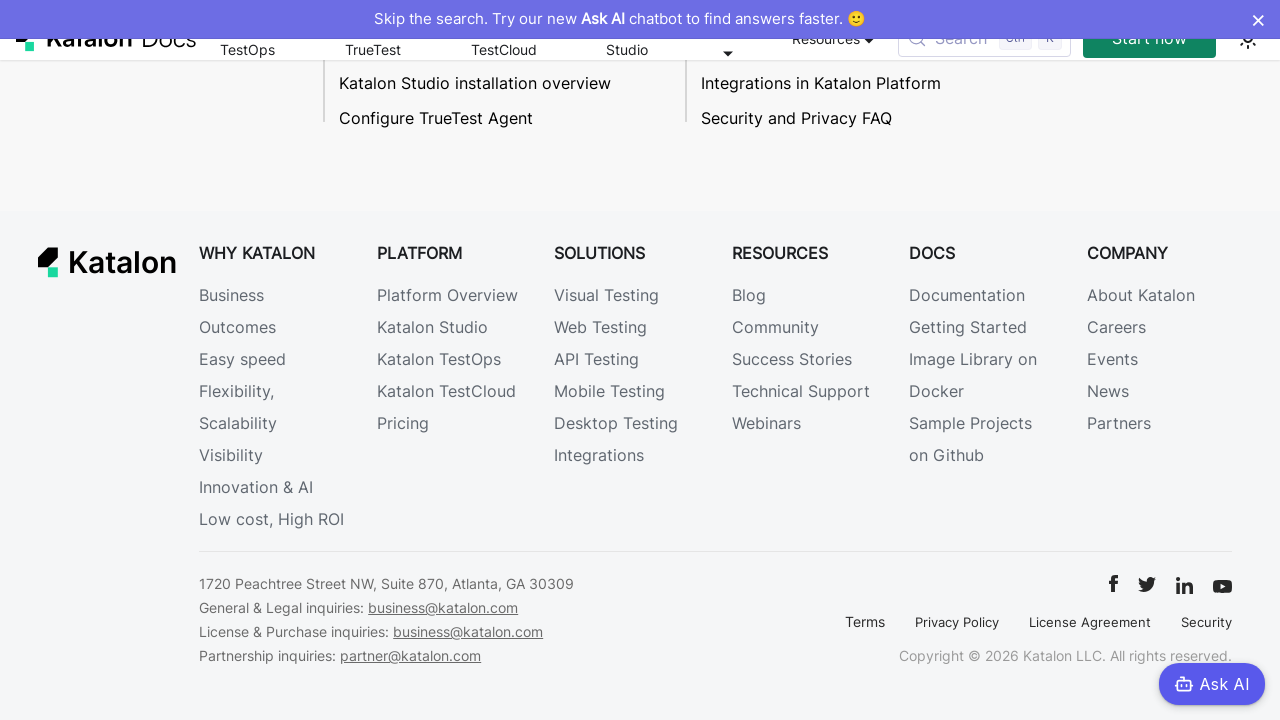